Tests a page with delayed button appearance by clicking a verify button and checking for a success message

Starting URL: http://suninjuly.github.io/wait1.html

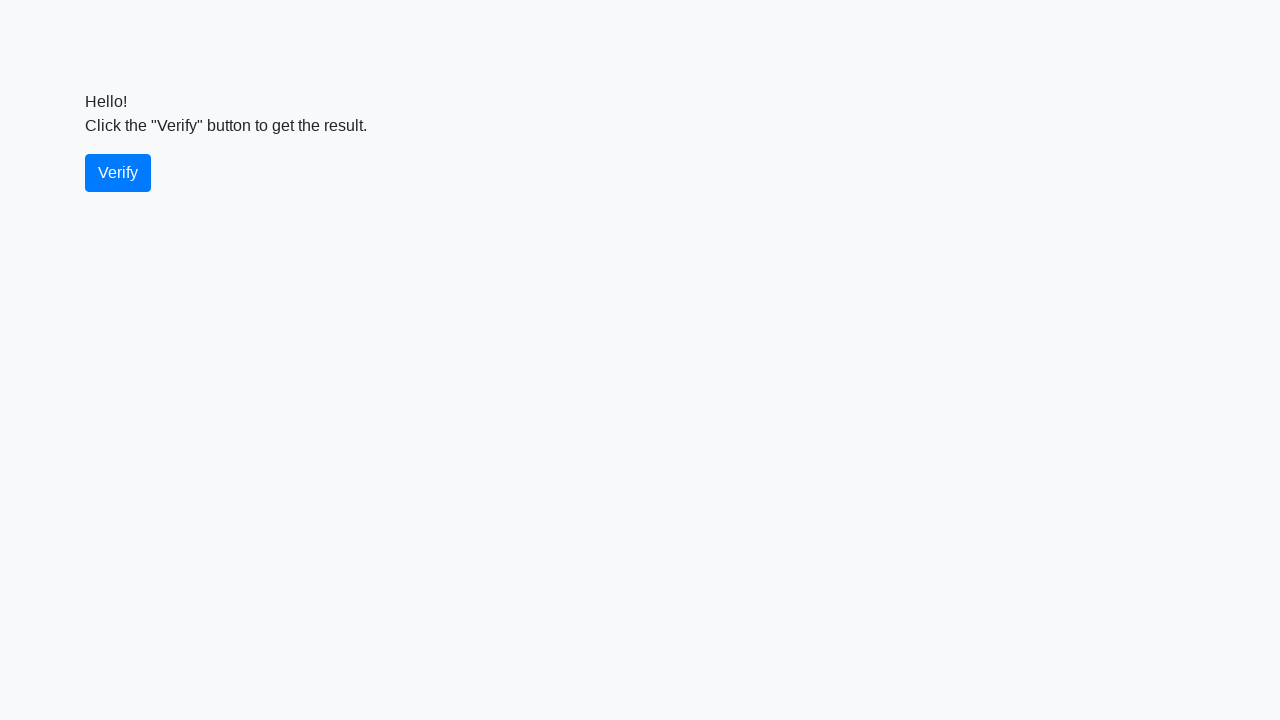

Navigated to implicit_wait_test page
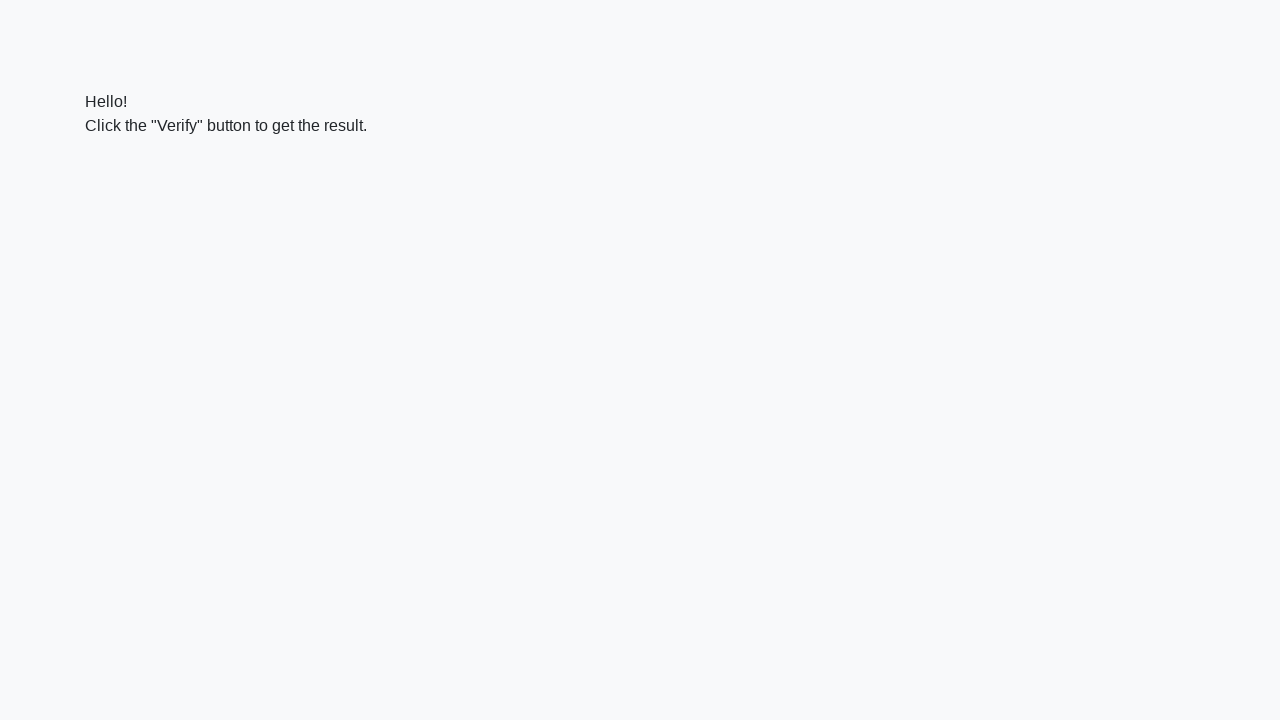

Clicked verify button at (118, 173) on #verify
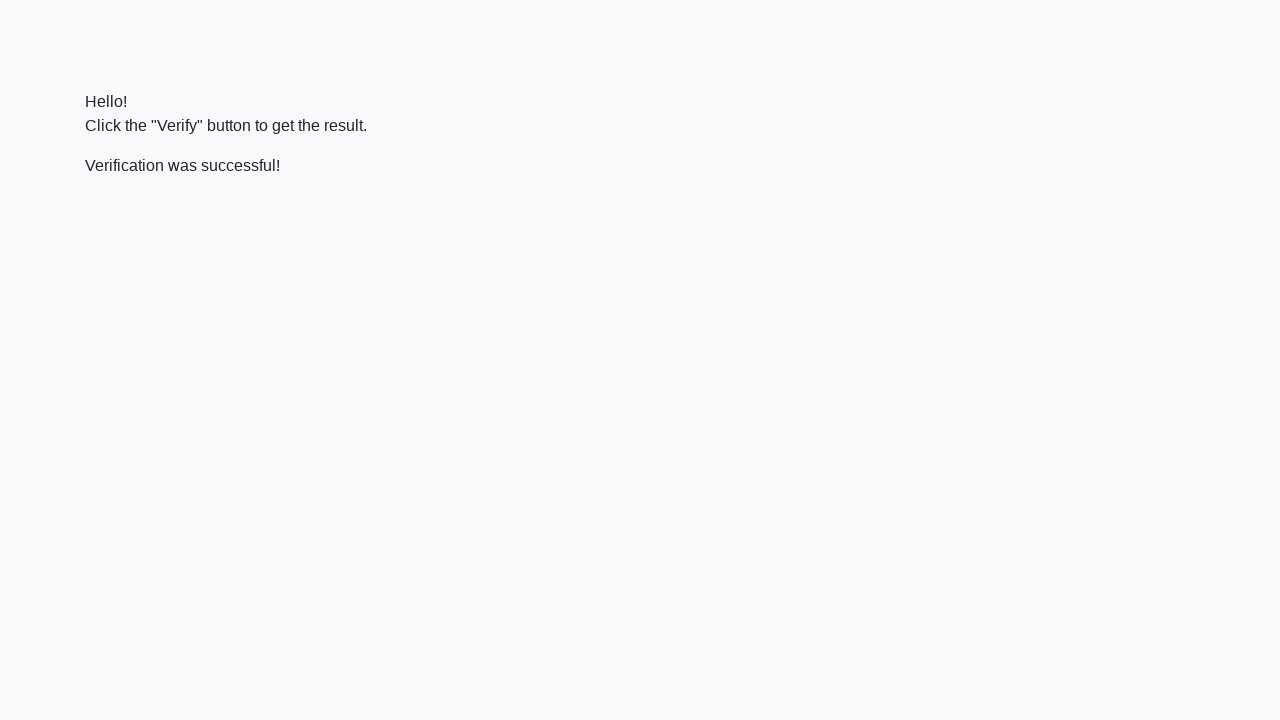

Verification message appeared
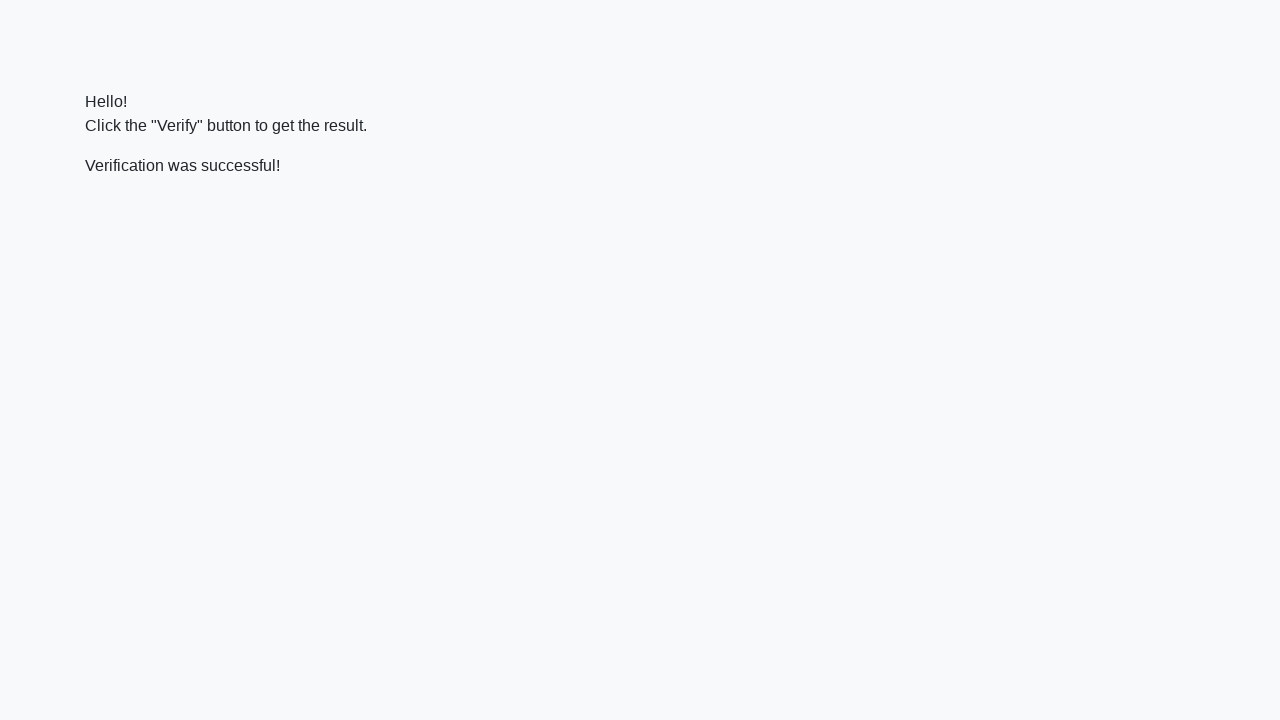

Verified success message contains 'successful'
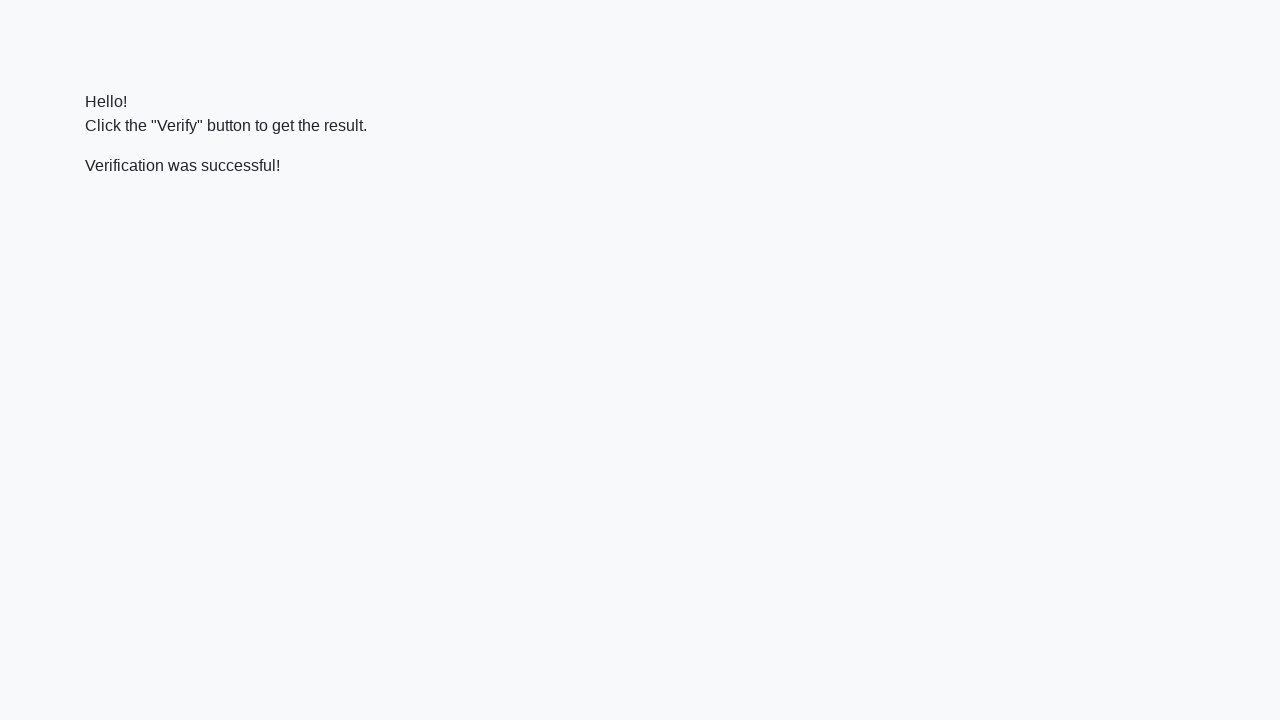

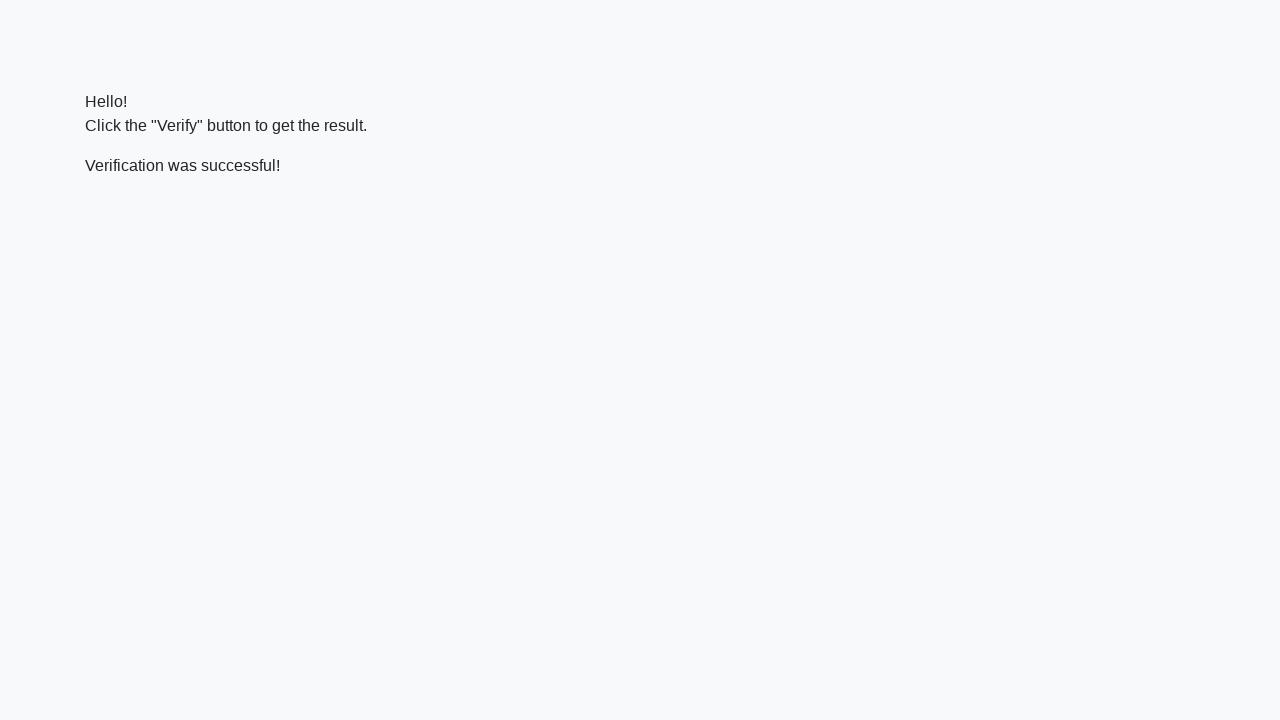